Loads the blog app page, clicks on an emote element, refreshes the page, and verifies the URL remains the same

Starting URL: https://pedantic-brattain-37254a.netlify.app/

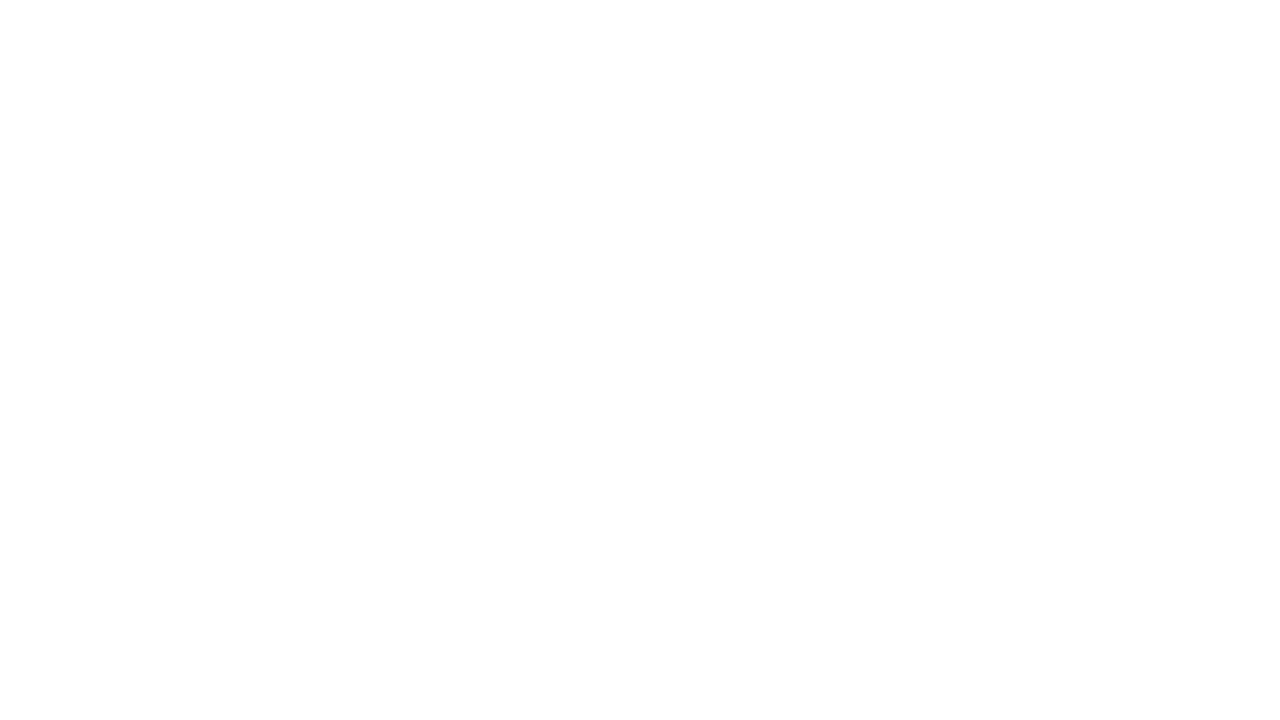

Navigated to blog app page
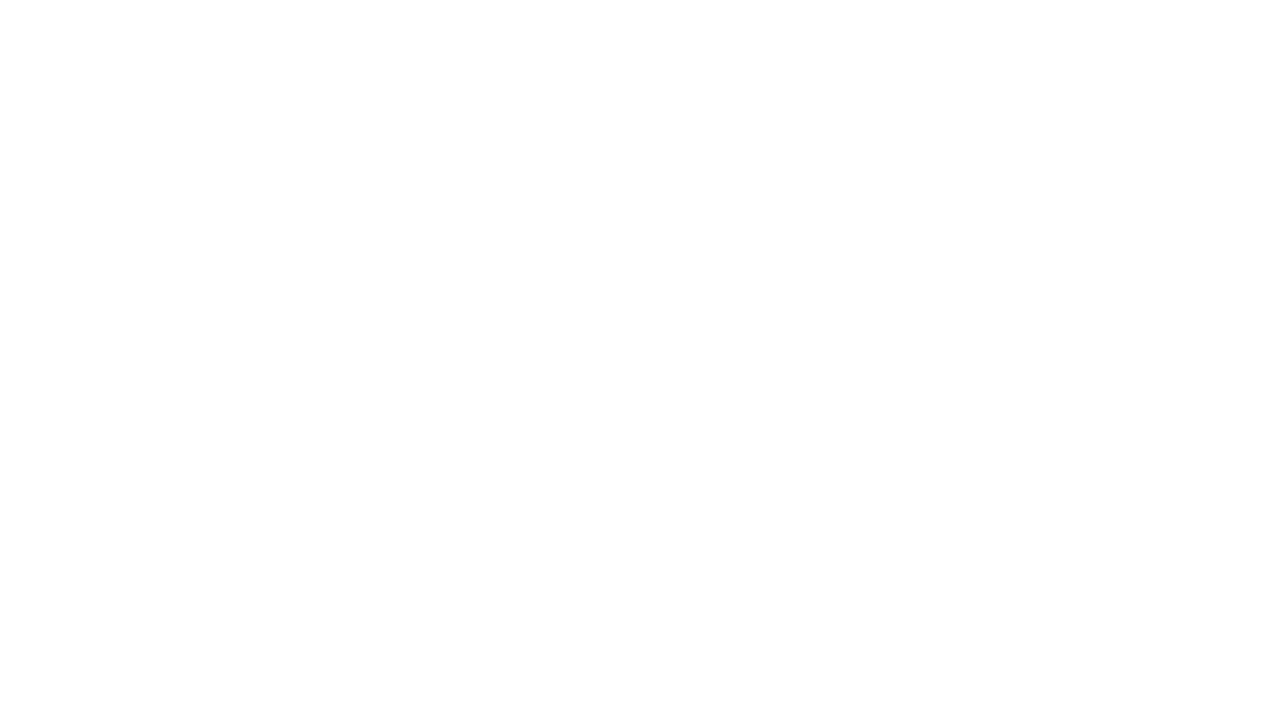

Clicked on vuukle emote element at (640, 564) on #vuukle-emote
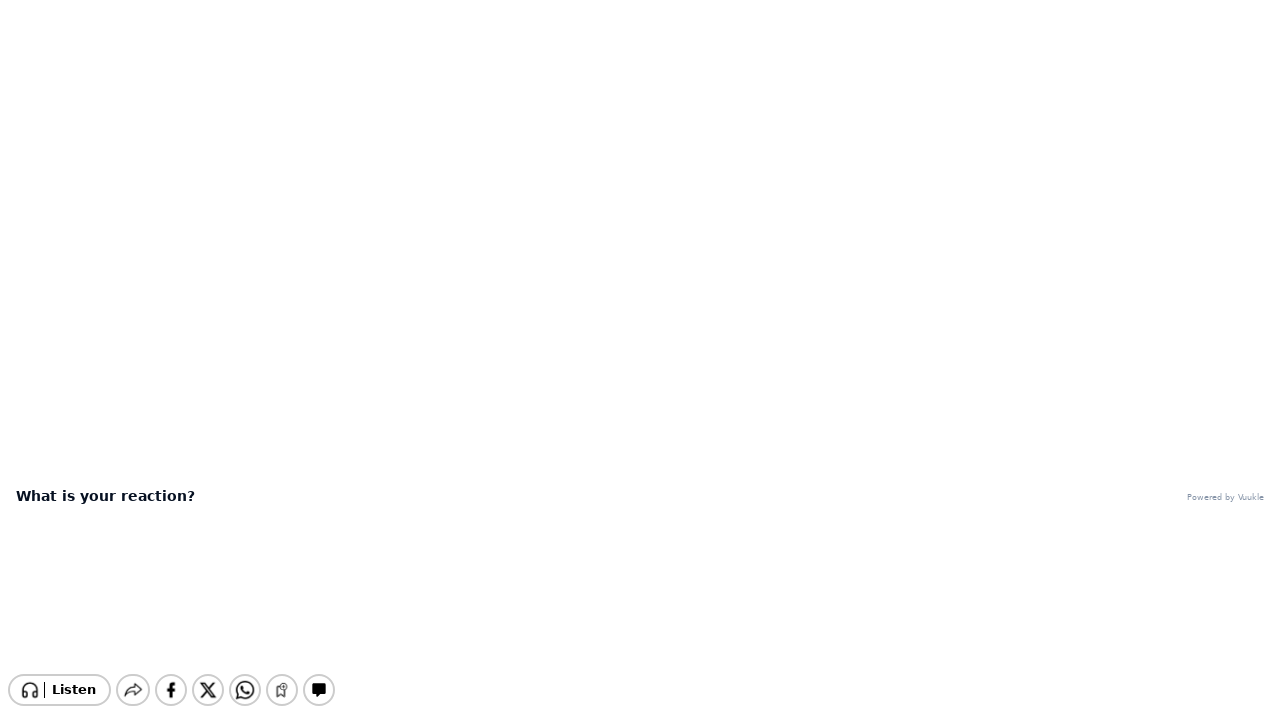

Refreshed the page
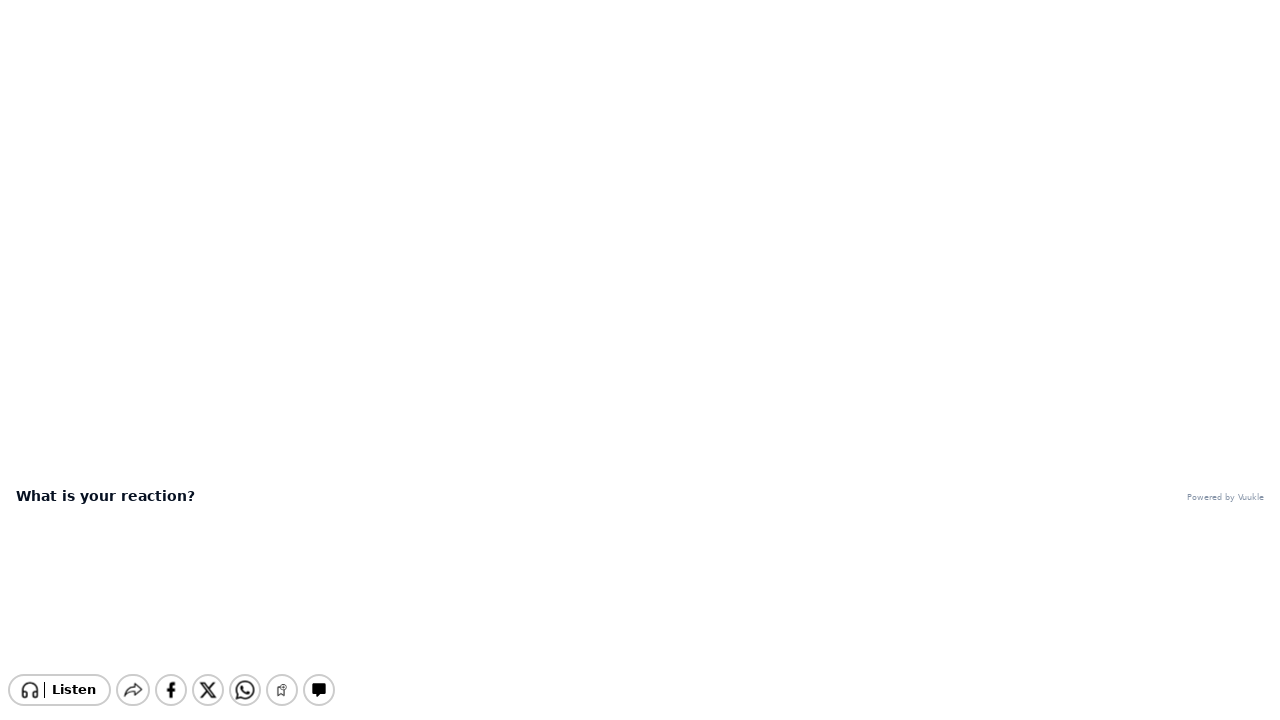

Verified URL remains unchanged after refresh
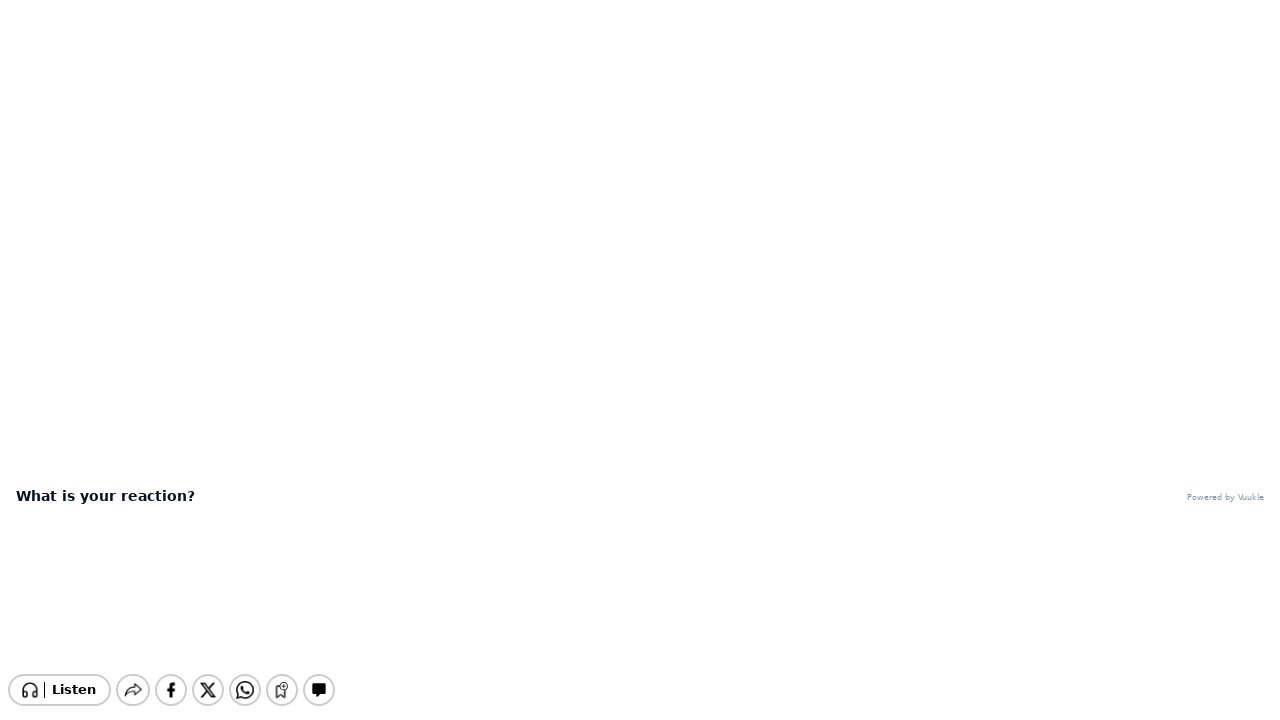

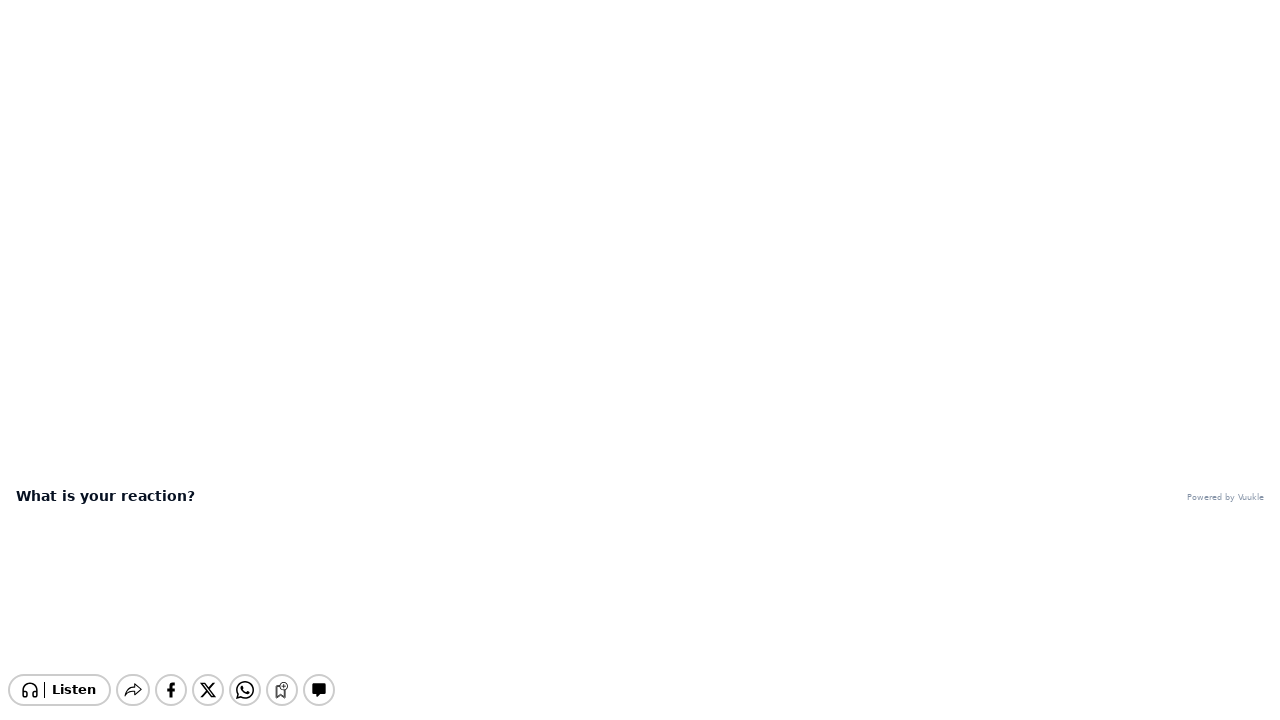